Tests drag and drop functionality on jQuery UI demo page by dragging an element from source to target location within an iframe

Starting URL: https://jqueryui.com/droppable/

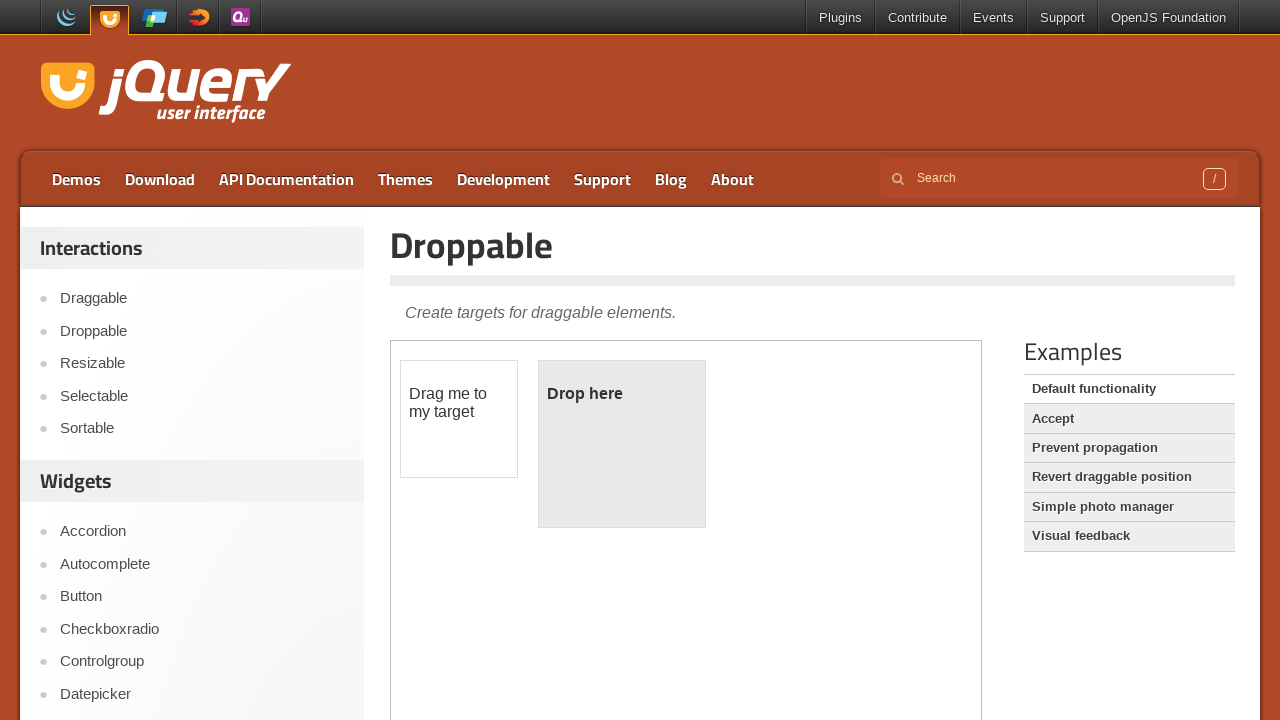

Navigated to jQuery UI droppable demo page
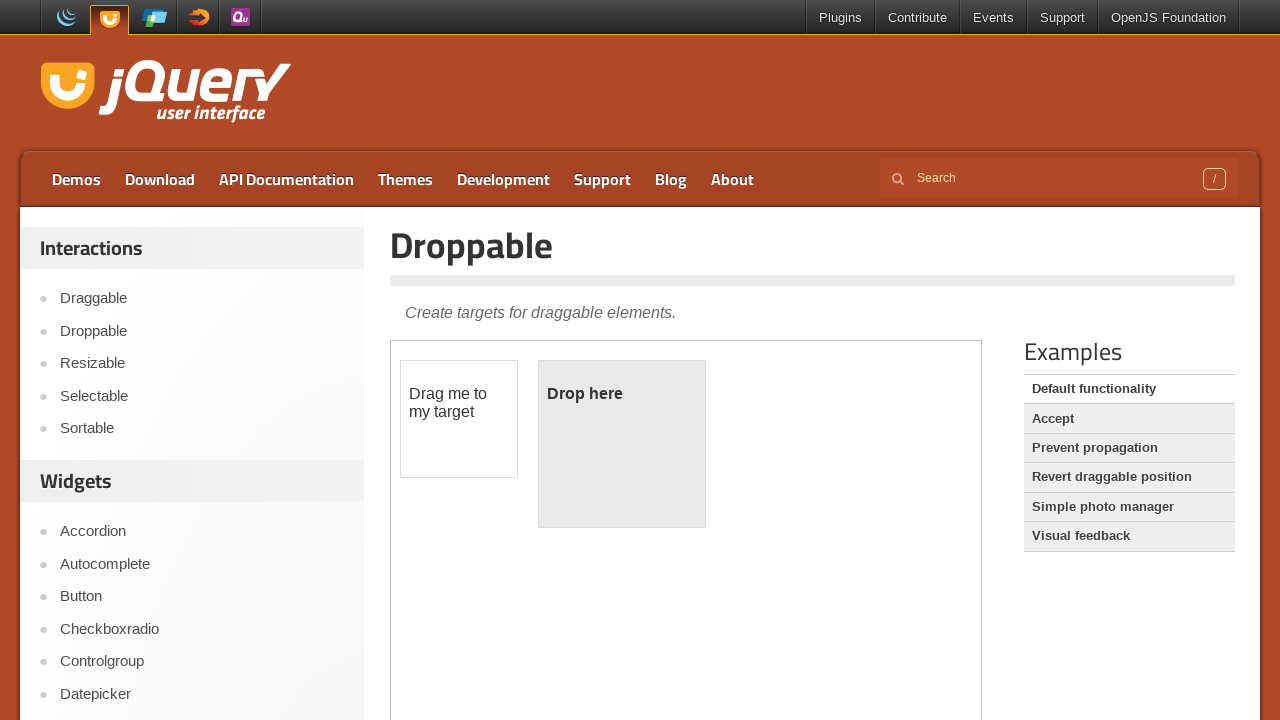

Located the demo iframe containing drag-and-drop elements
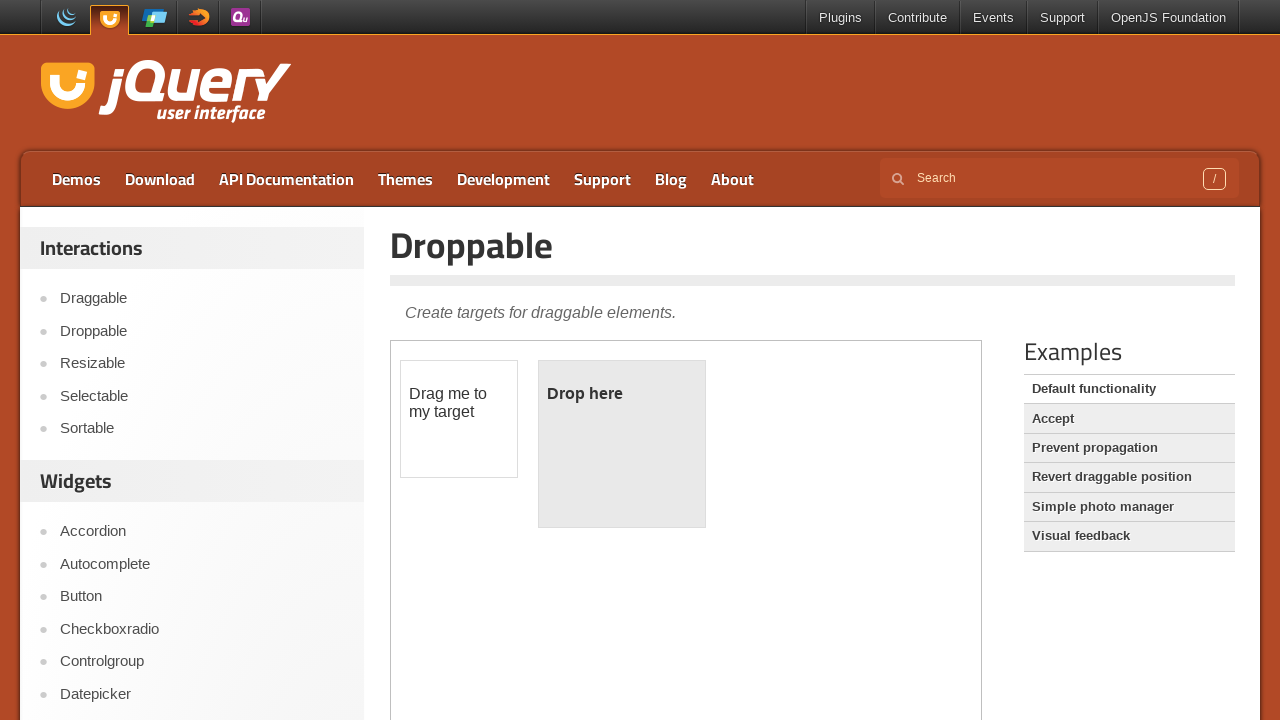

Located the draggable source element
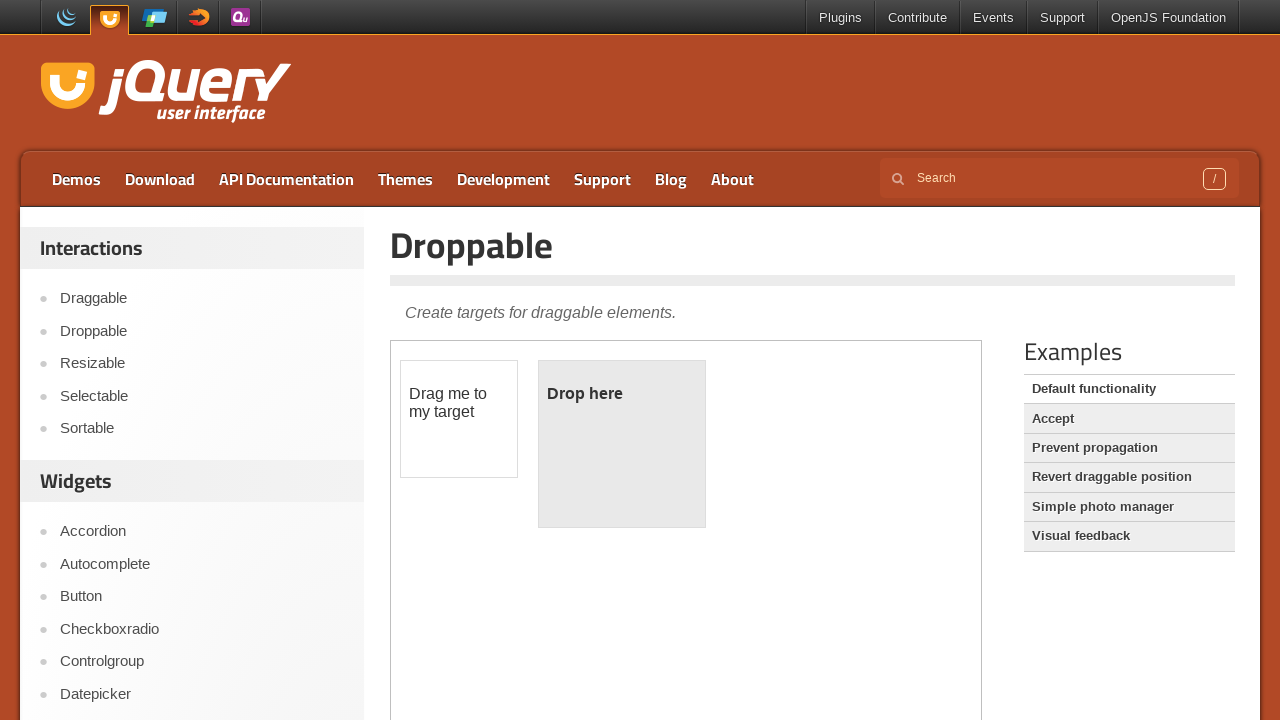

Located the droppable target element
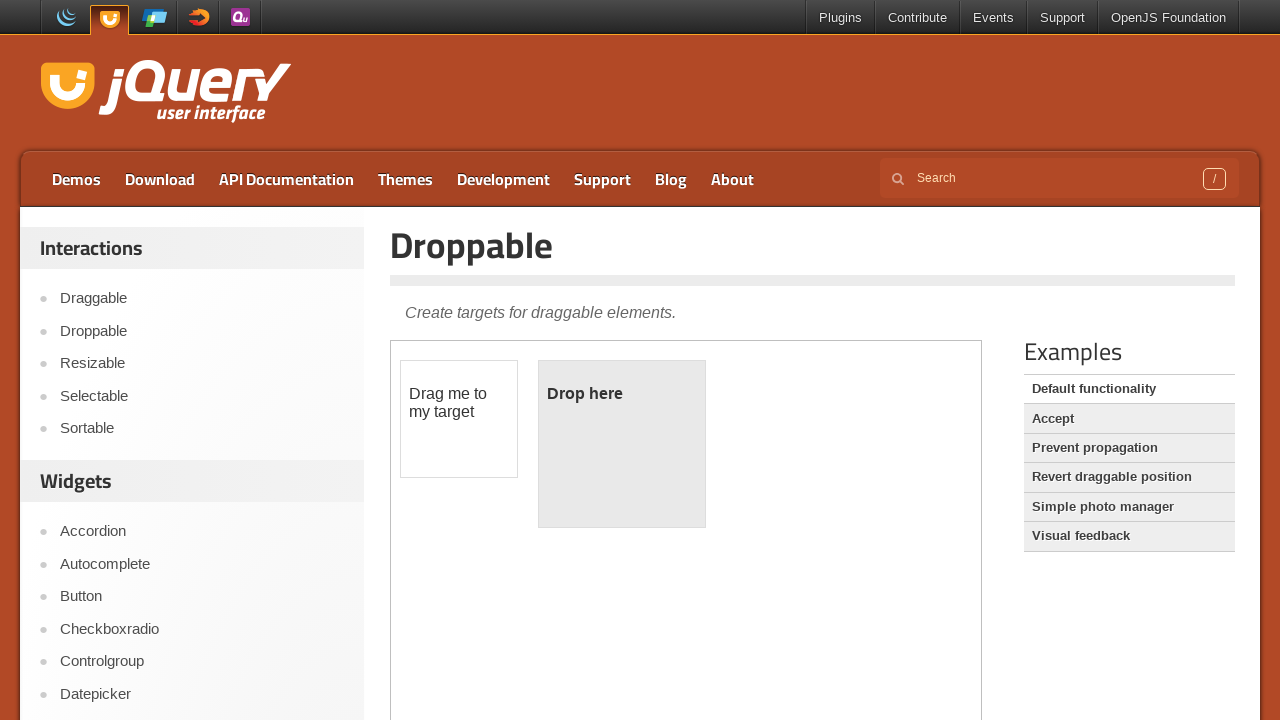

Dragged the source element to the target element at (622, 444)
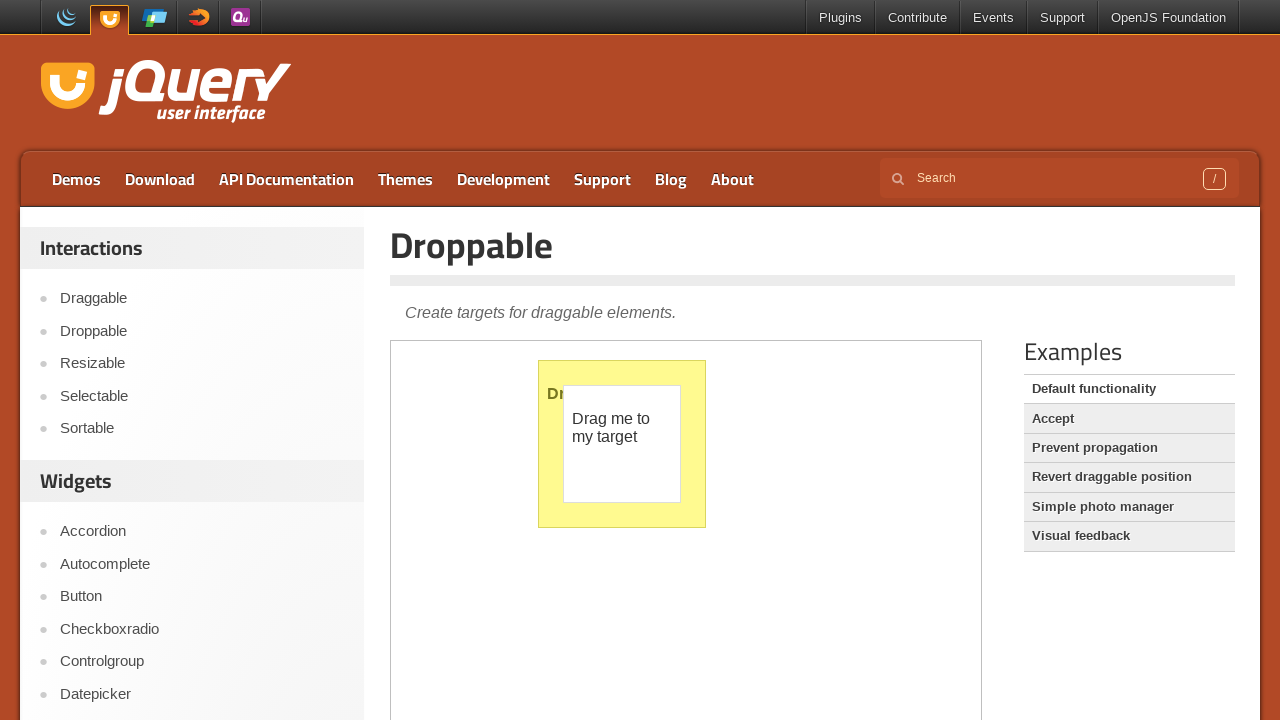

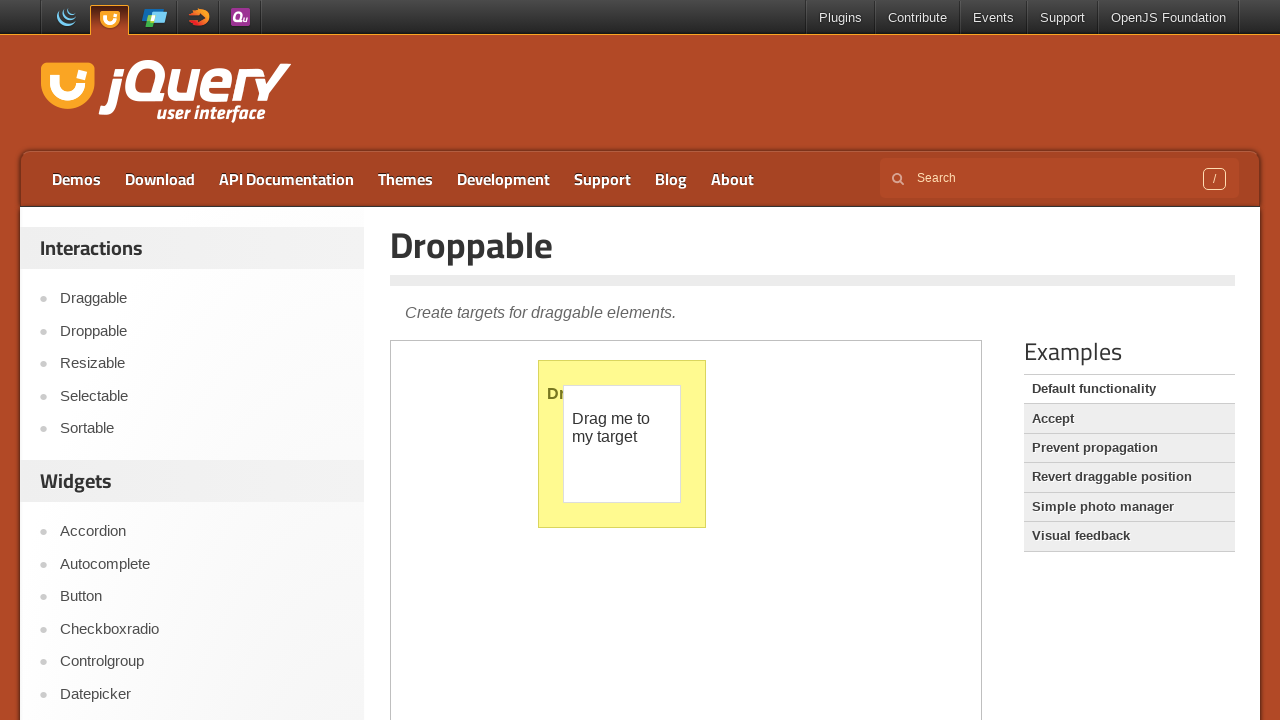